Tests browser prompt alert functionality by clicking a button to trigger a prompt, entering text into the prompt, accepting it, and verifying the result message is displayed

Starting URL: https://training-support.net/webelements/alerts

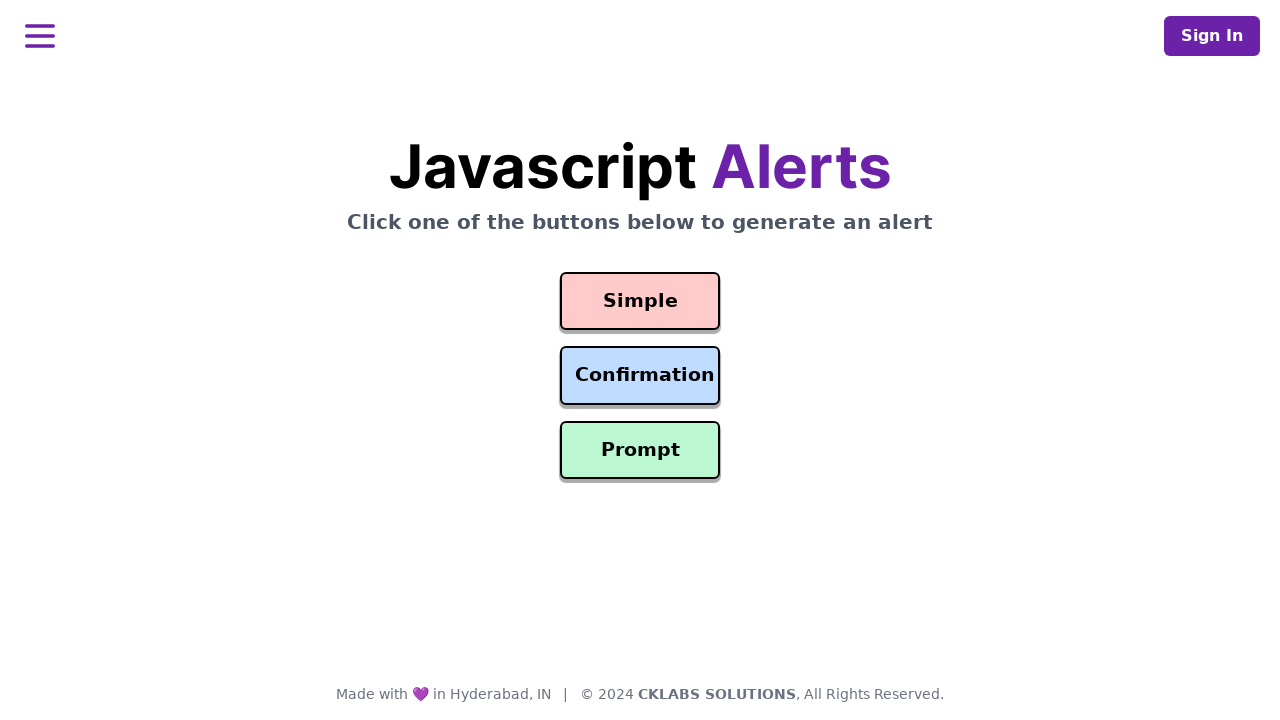

Clicked prompt button to trigger alert at (640, 450) on #prompt
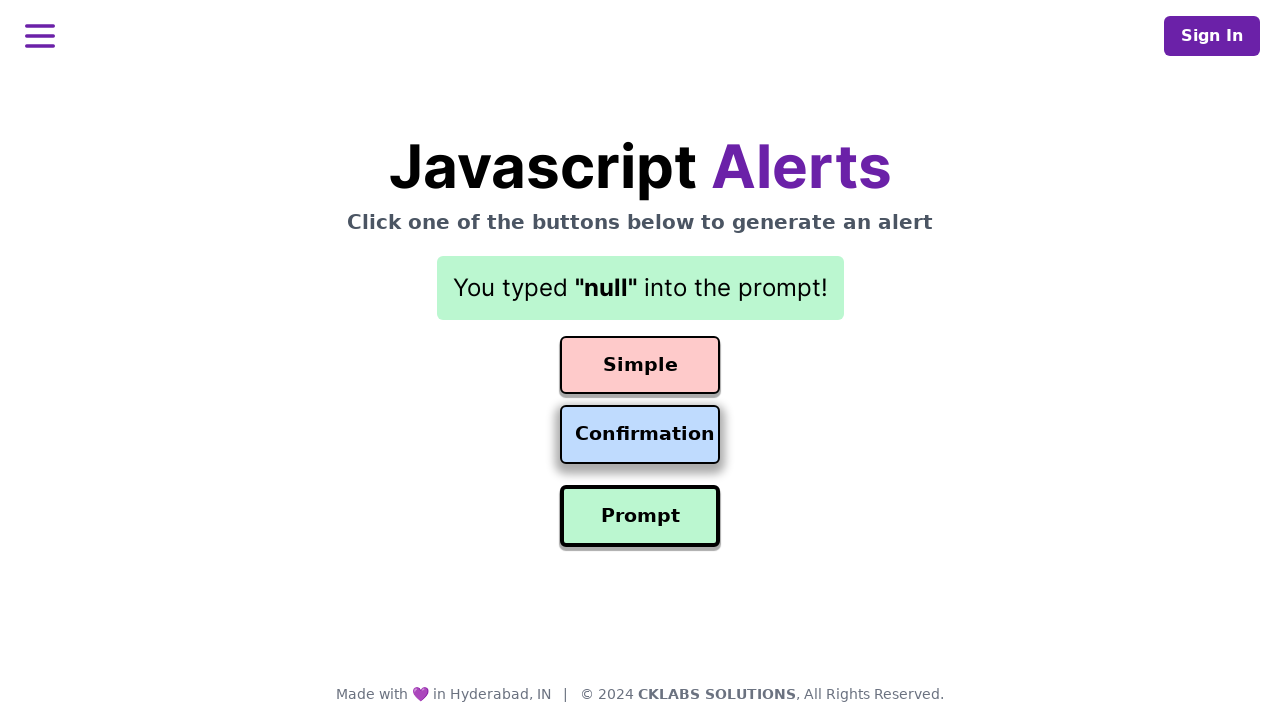

Set up dialog handler to accept prompt with text 'Awesome!'
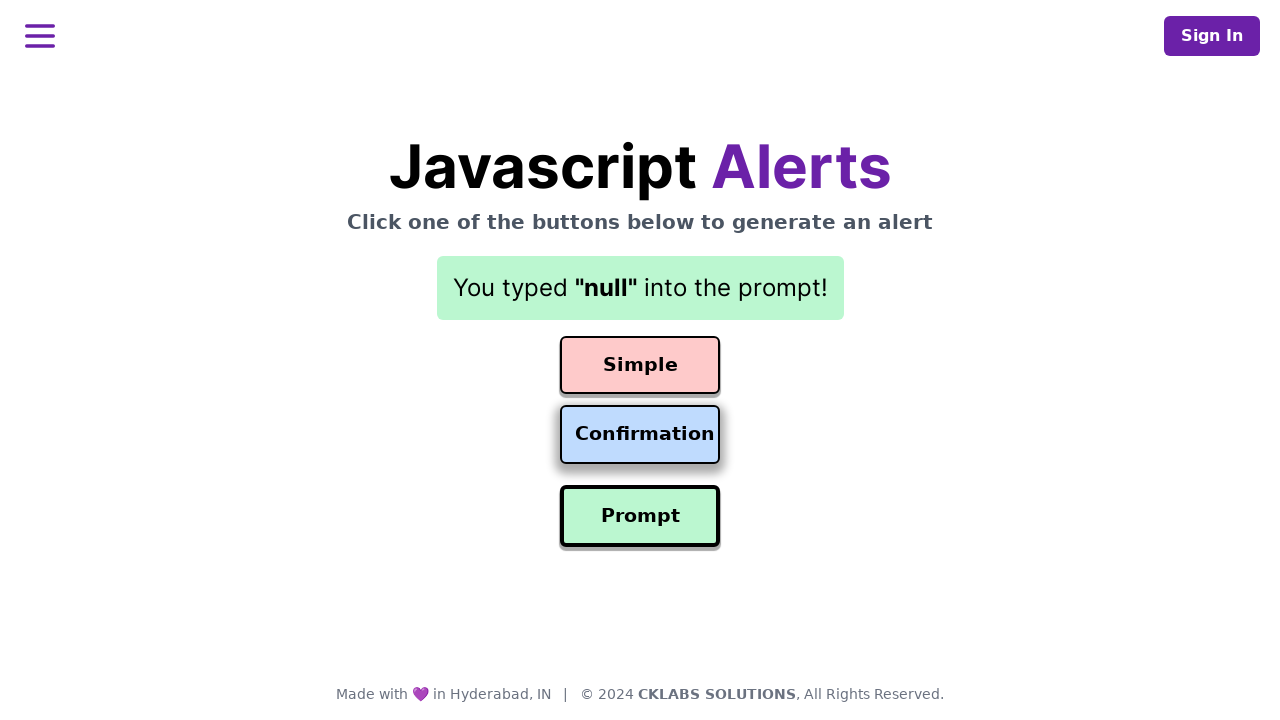

Clicked prompt button again to trigger dialog with handler active at (640, 516) on #prompt
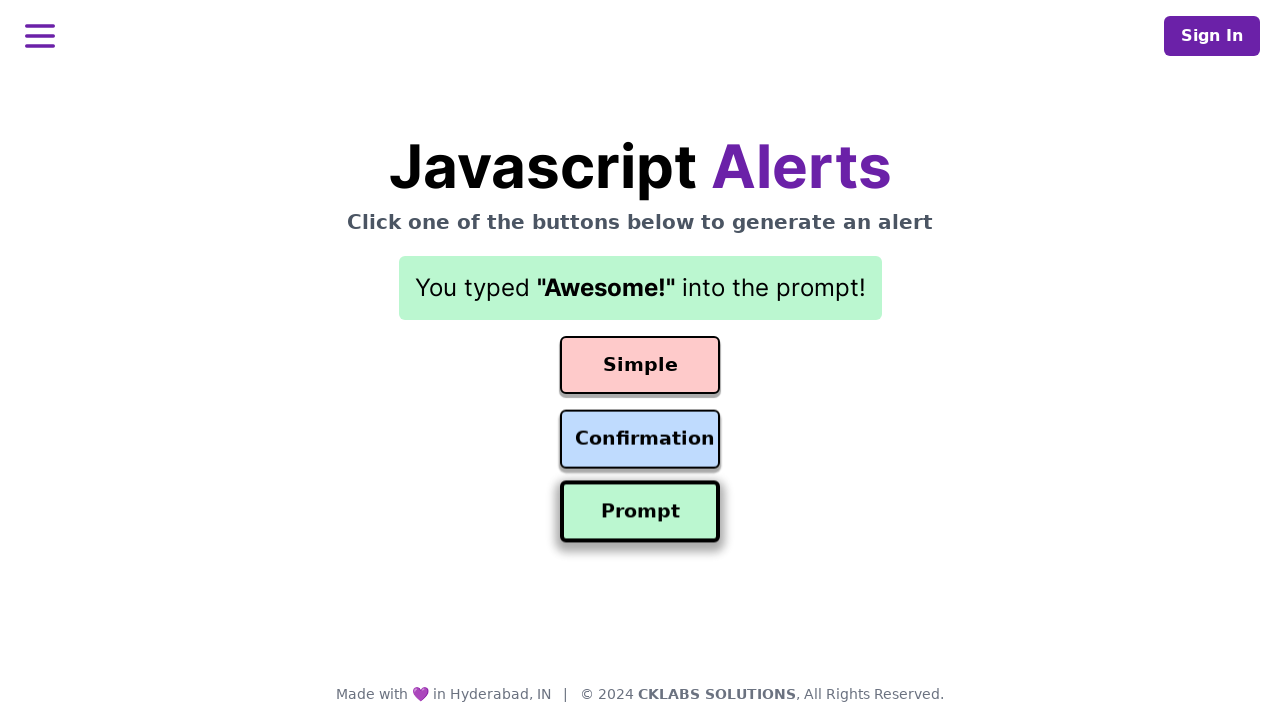

Verified result message is displayed
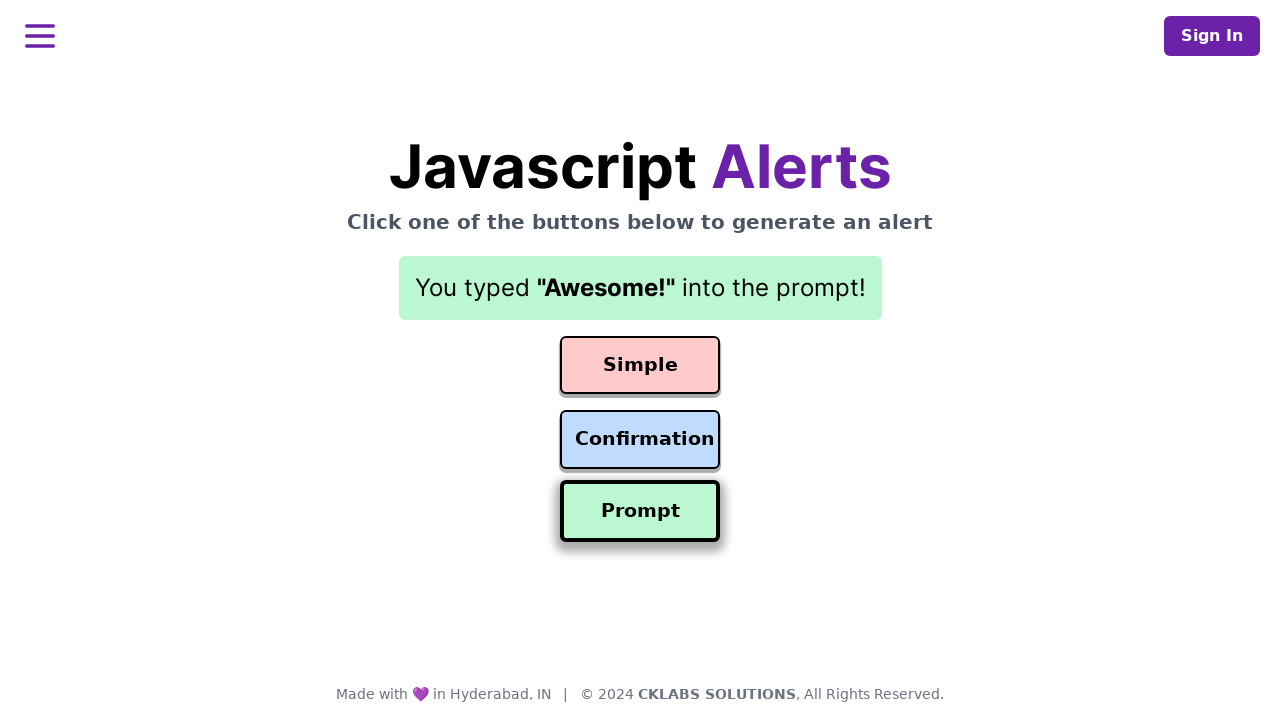

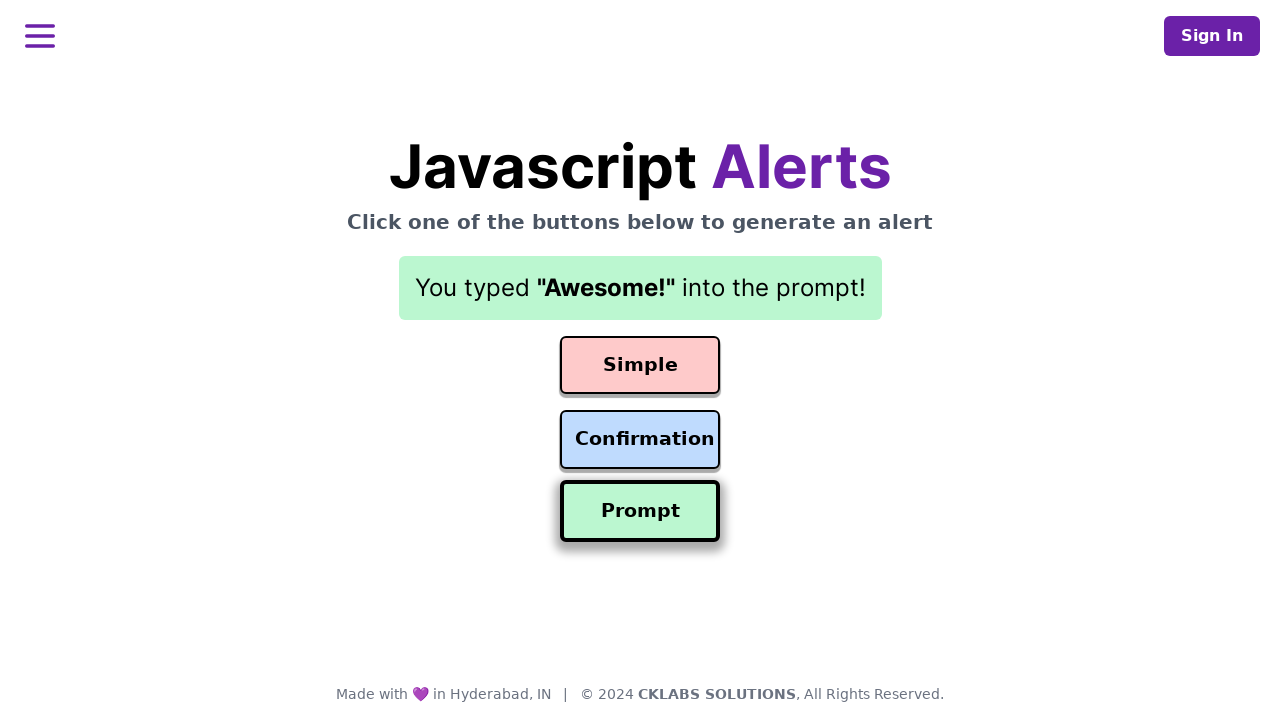